Navigates to a book catalog website, clicks on a category link, waits for book listings to load, and navigates through pagination to view multiple pages of results.

Starting URL: https://books.toscrape.com/catalogue/category/books_1/index.html

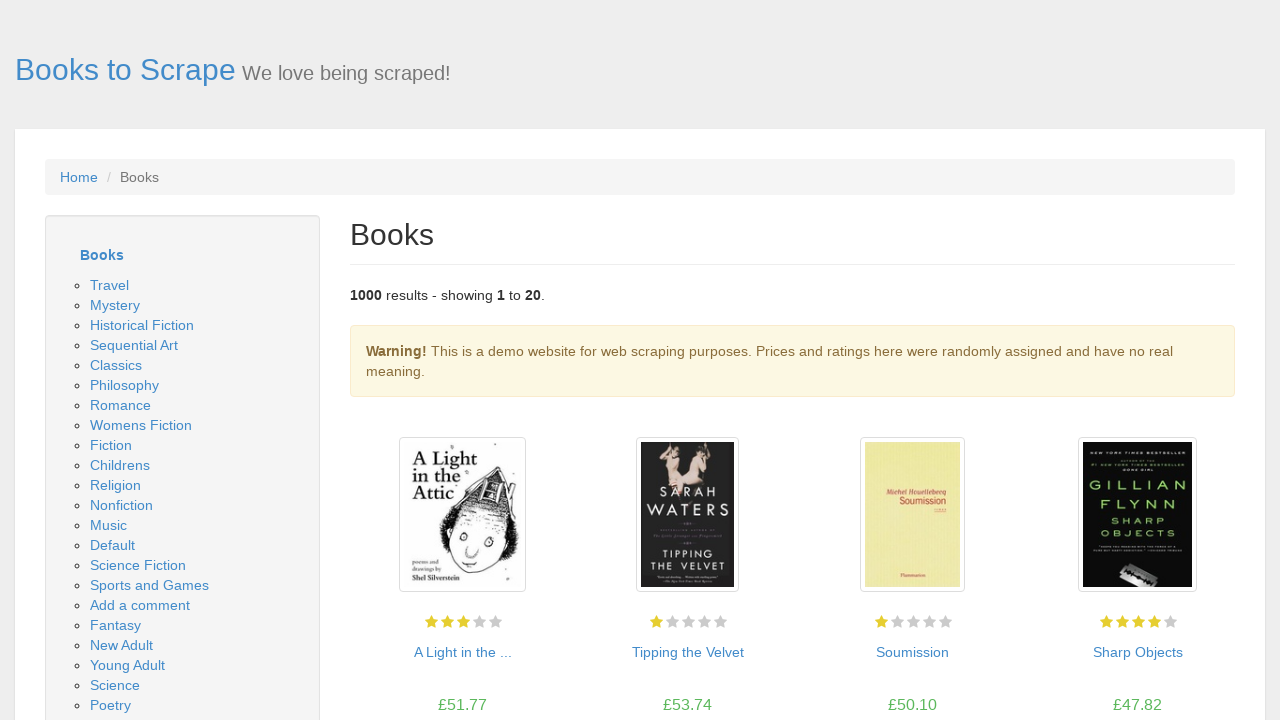

Category navigation loaded
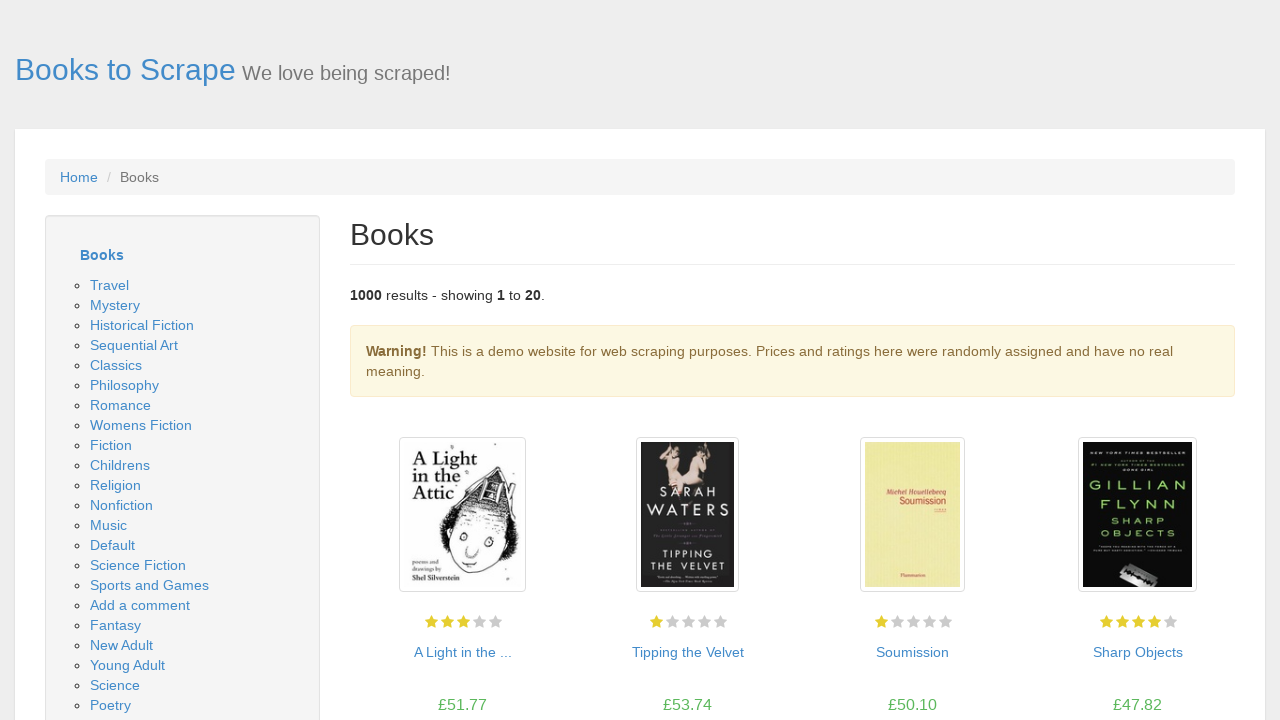

Clicked on Travel category at (110, 285) on text=Travel
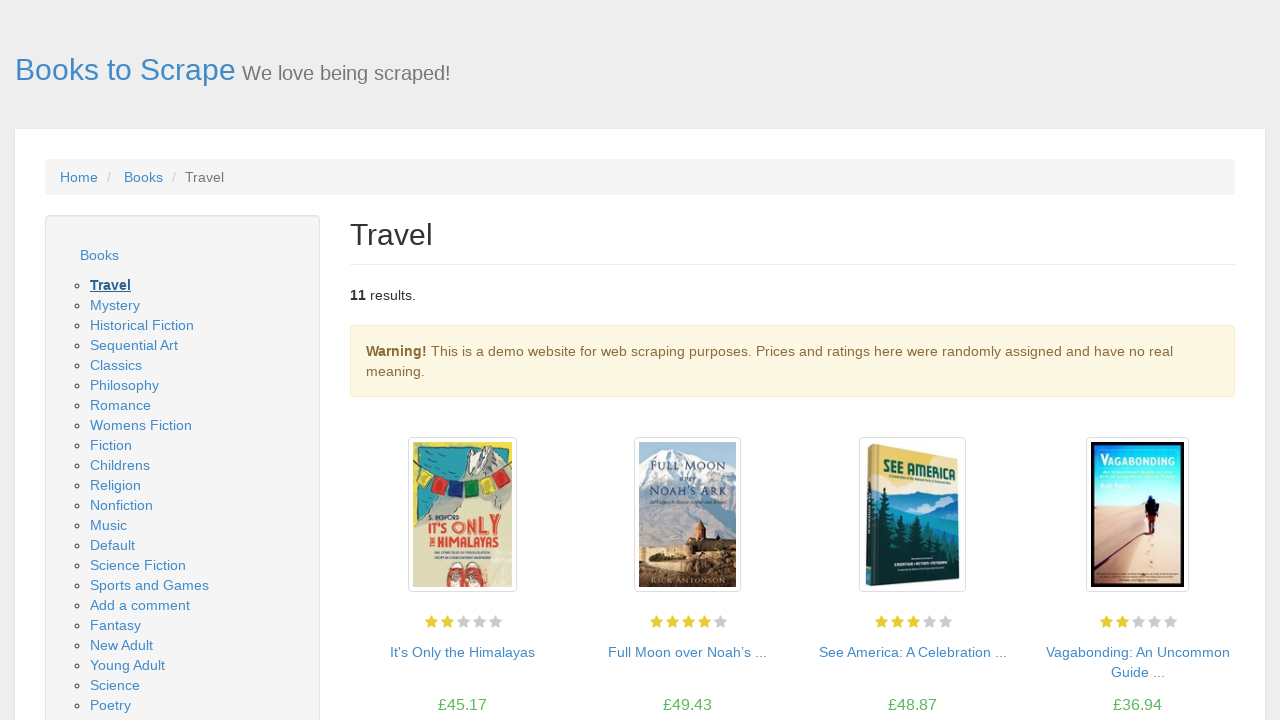

Book listings loaded
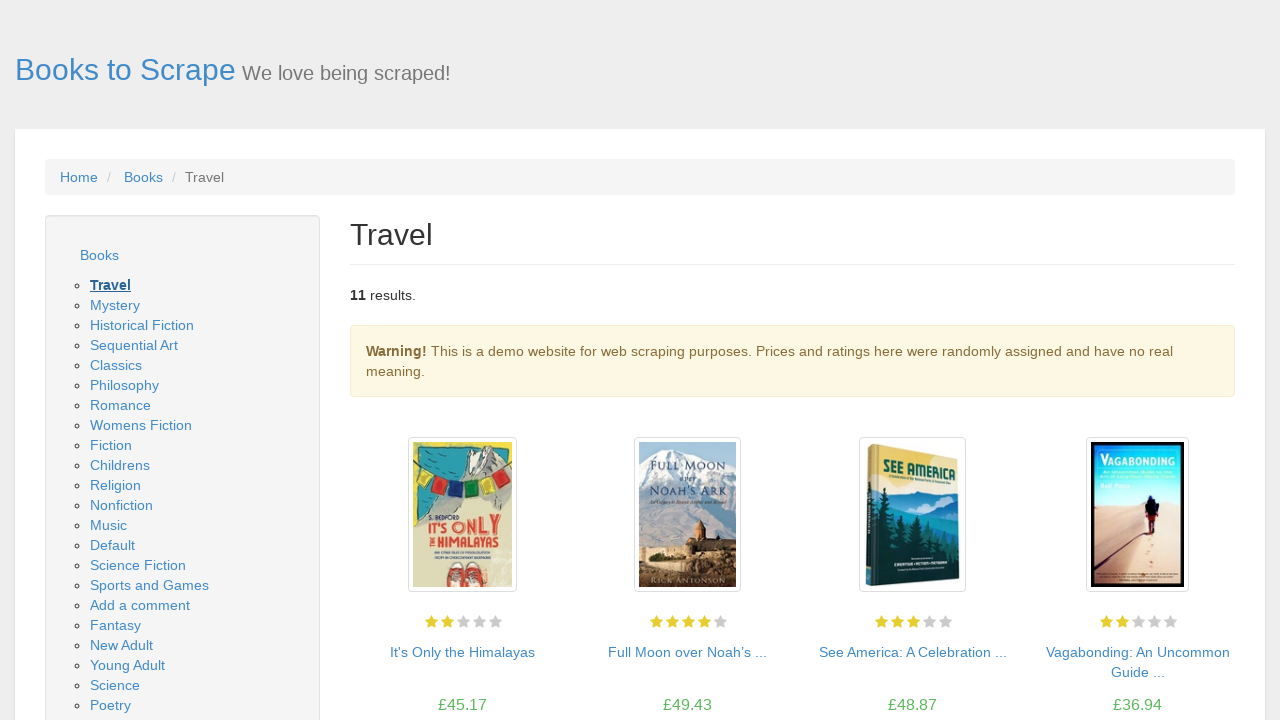

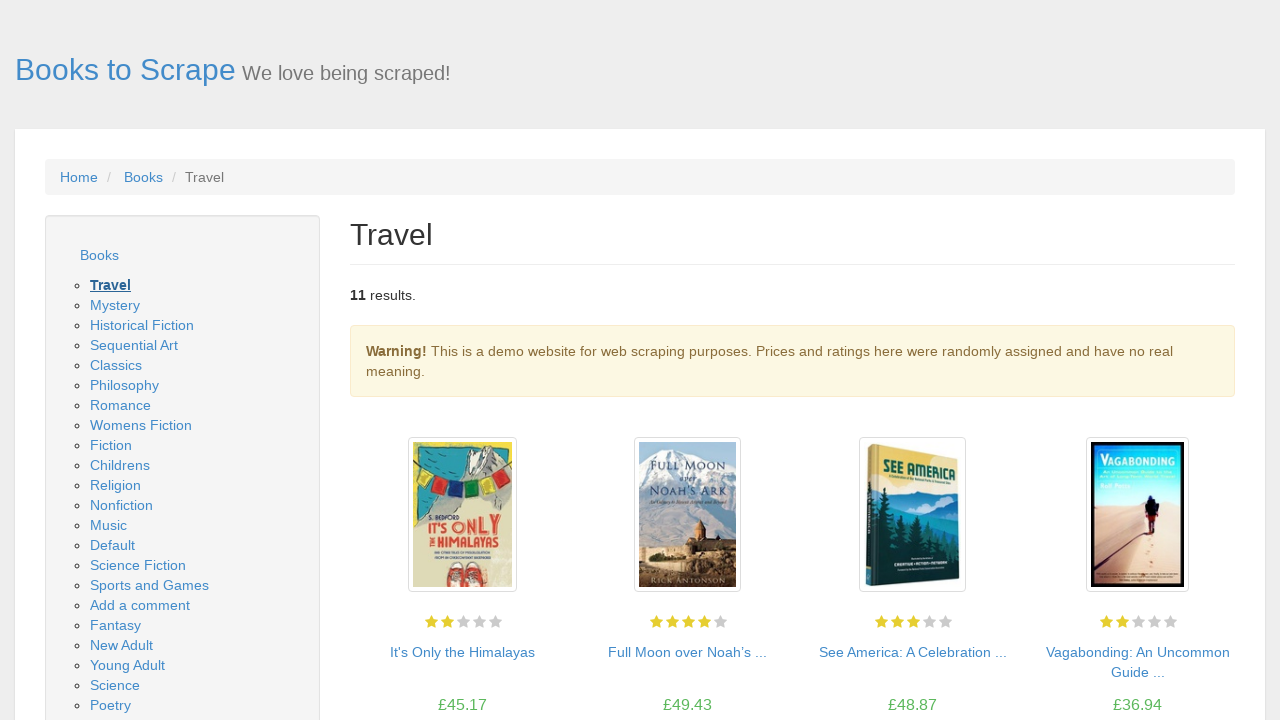